Tests drag and drop functionality by dragging an element to a target location

Starting URL: http://sahitest.com/demo/dragDropMooTools.htm

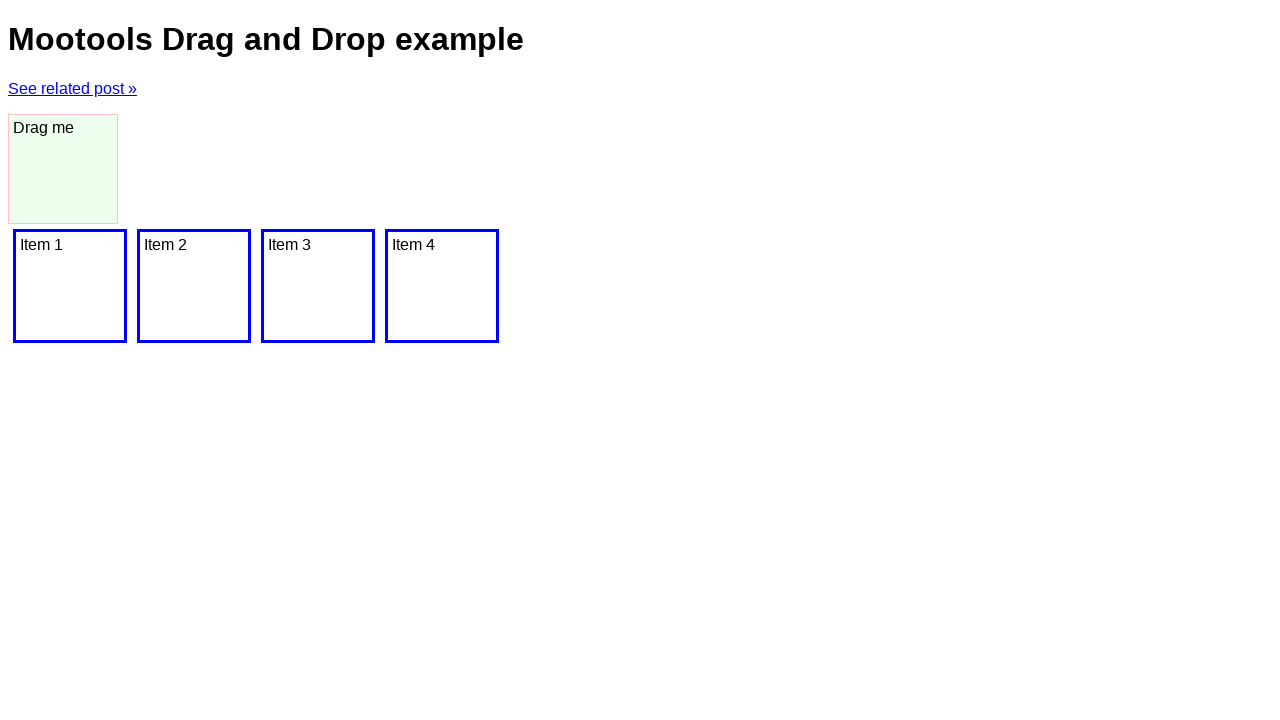

Navigated to drag and drop demo page
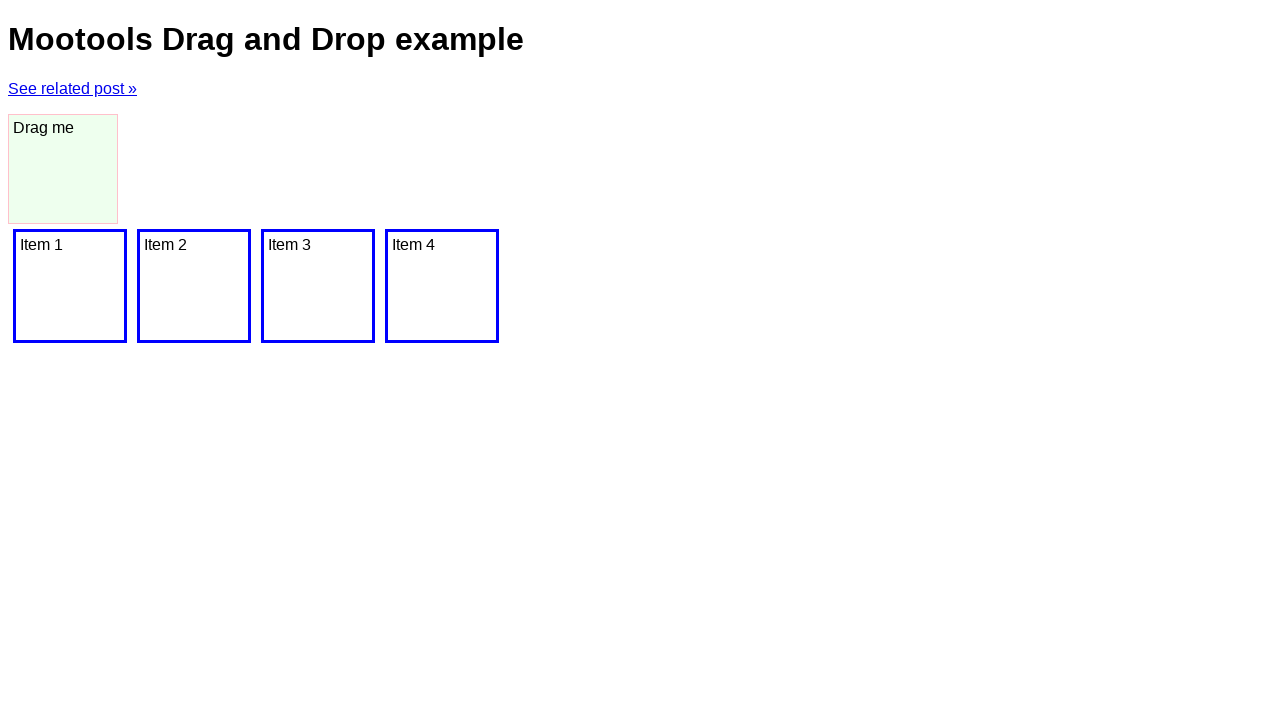

Located source element with id 'dragger'
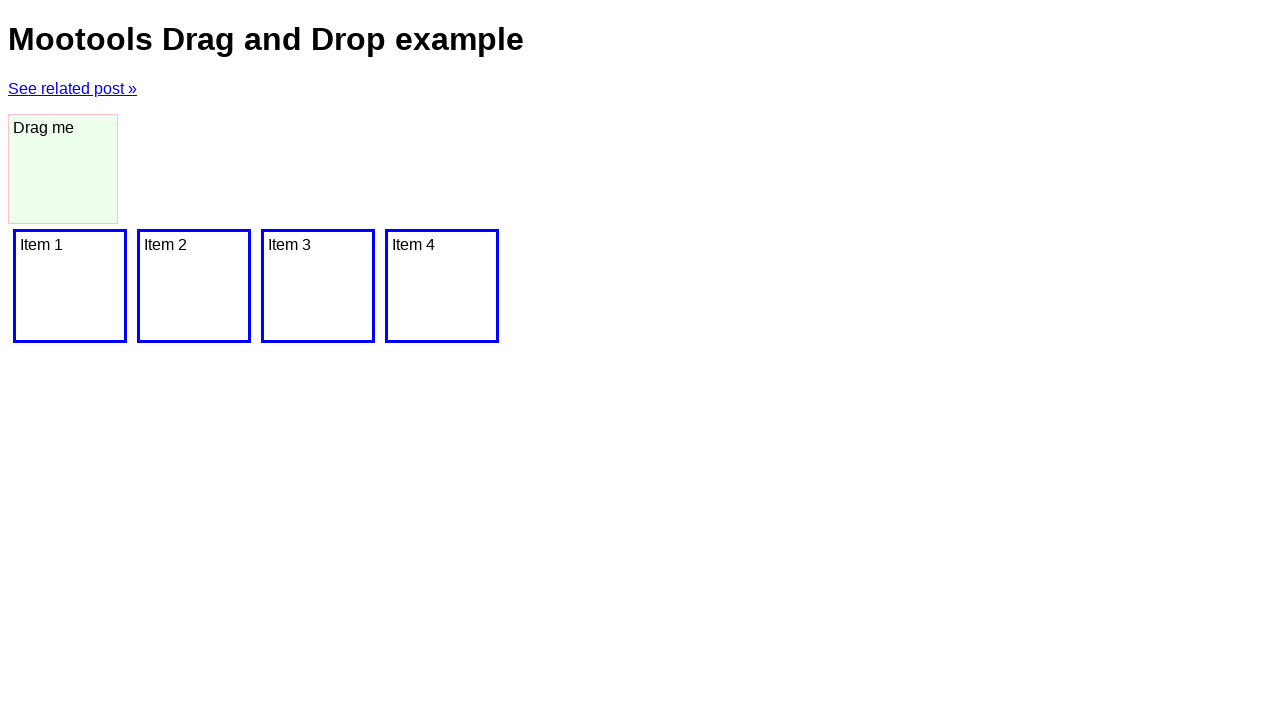

Located target element for drag operation
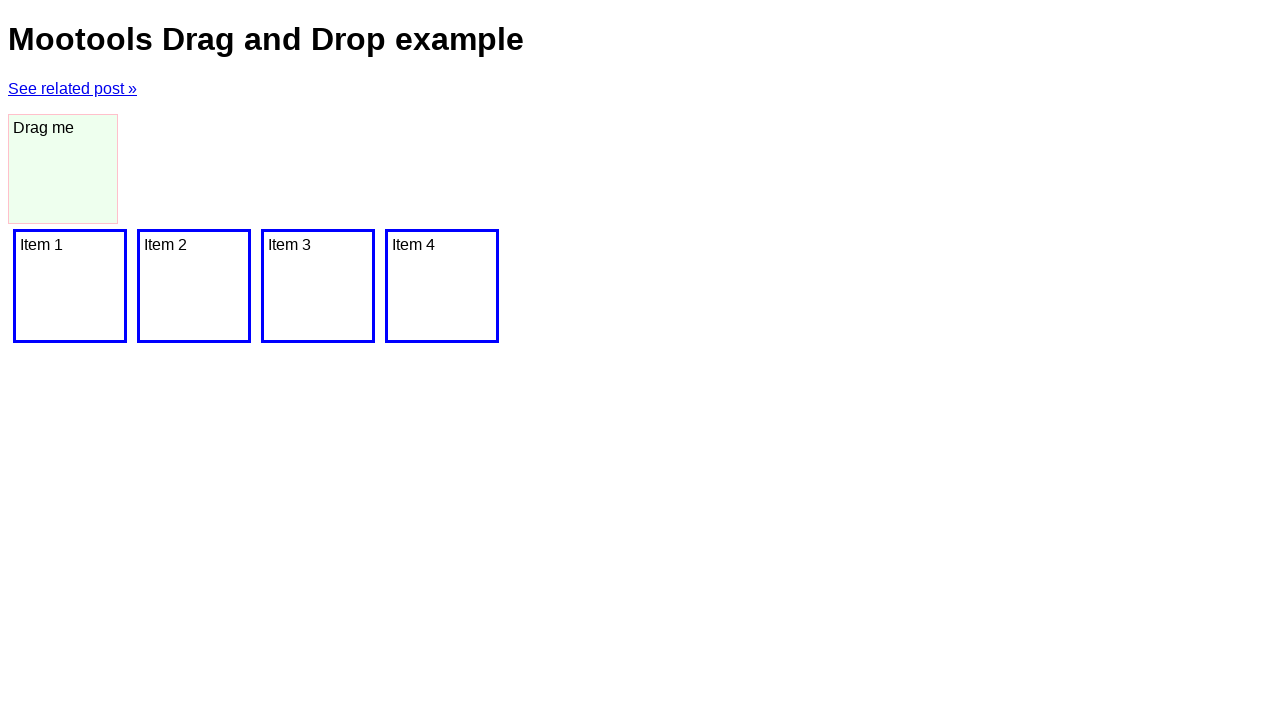

Dragged source element to target location at (442, 286)
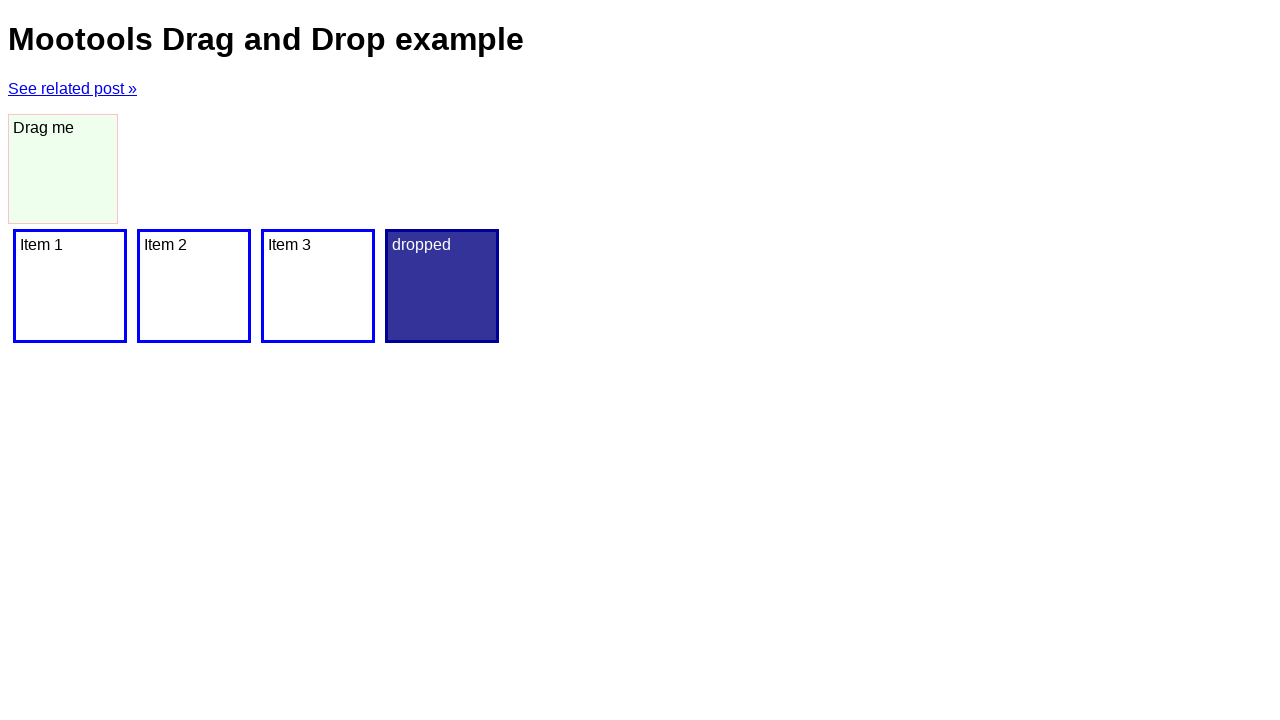

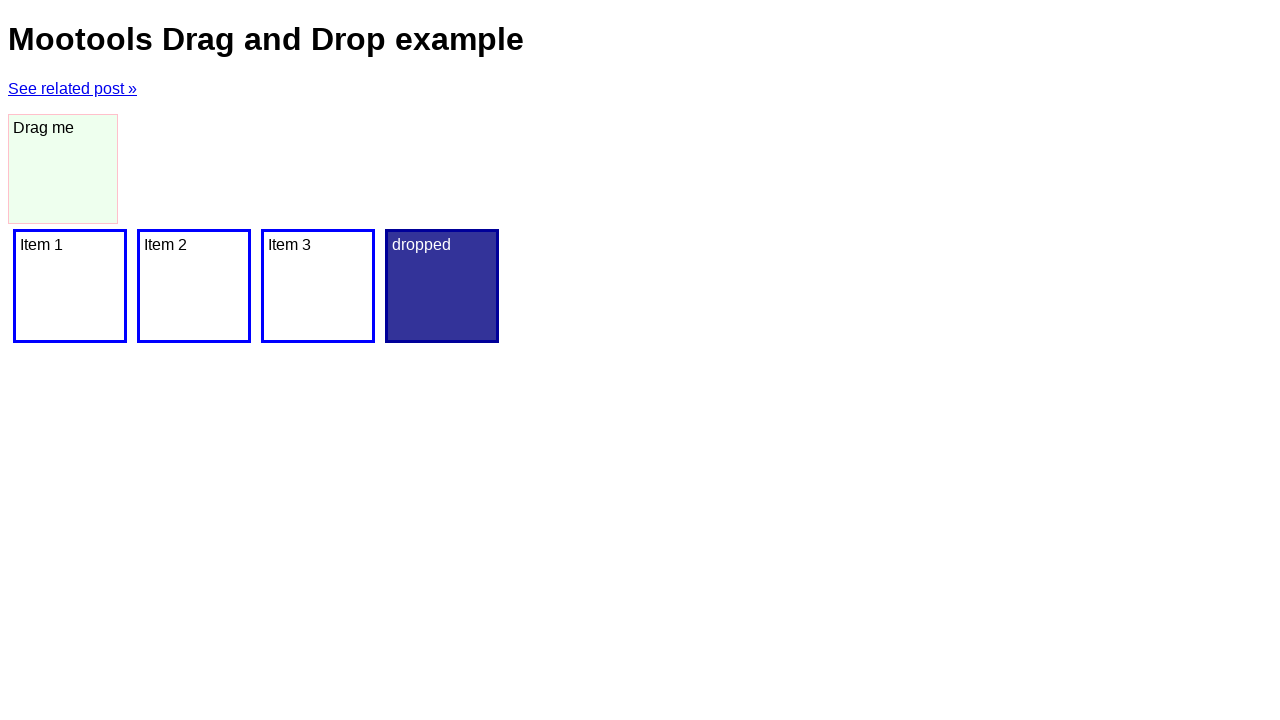